Navigates to the ITLearn360 website homepage and verifies the page loads by checking the title.

Starting URL: https://www.itlearn360.com/

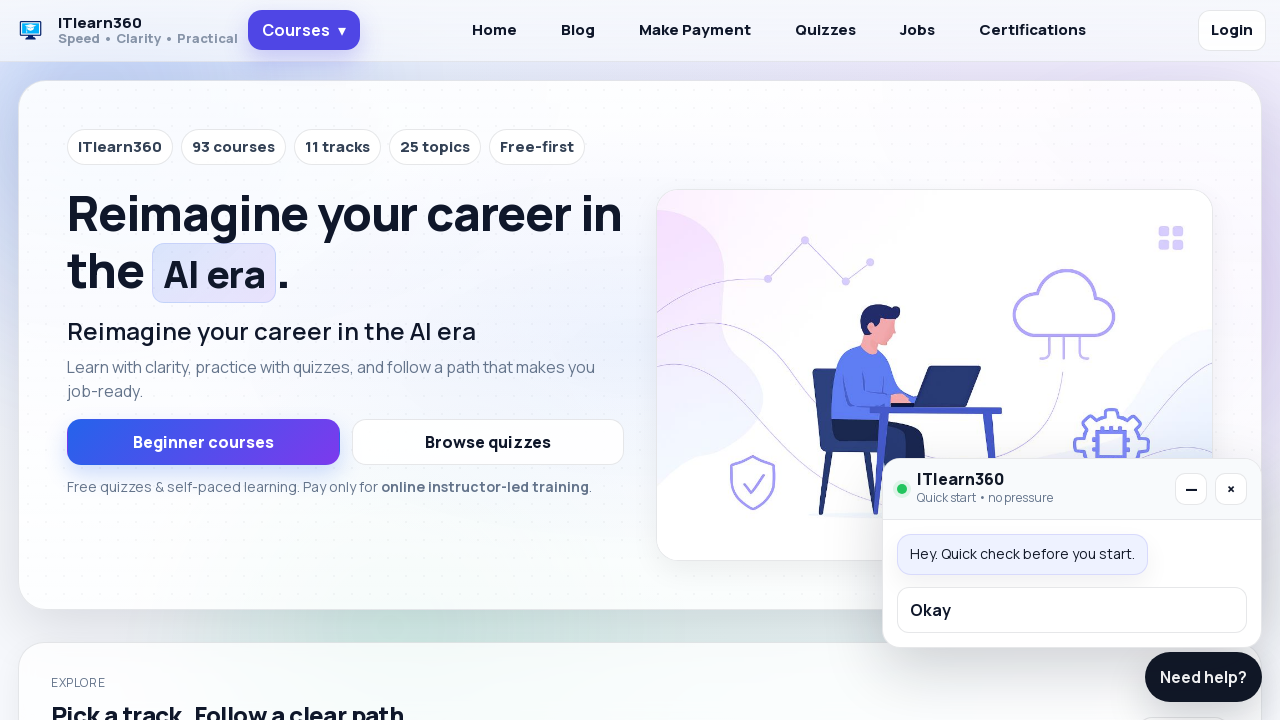

Waited for page DOM to be fully loaded
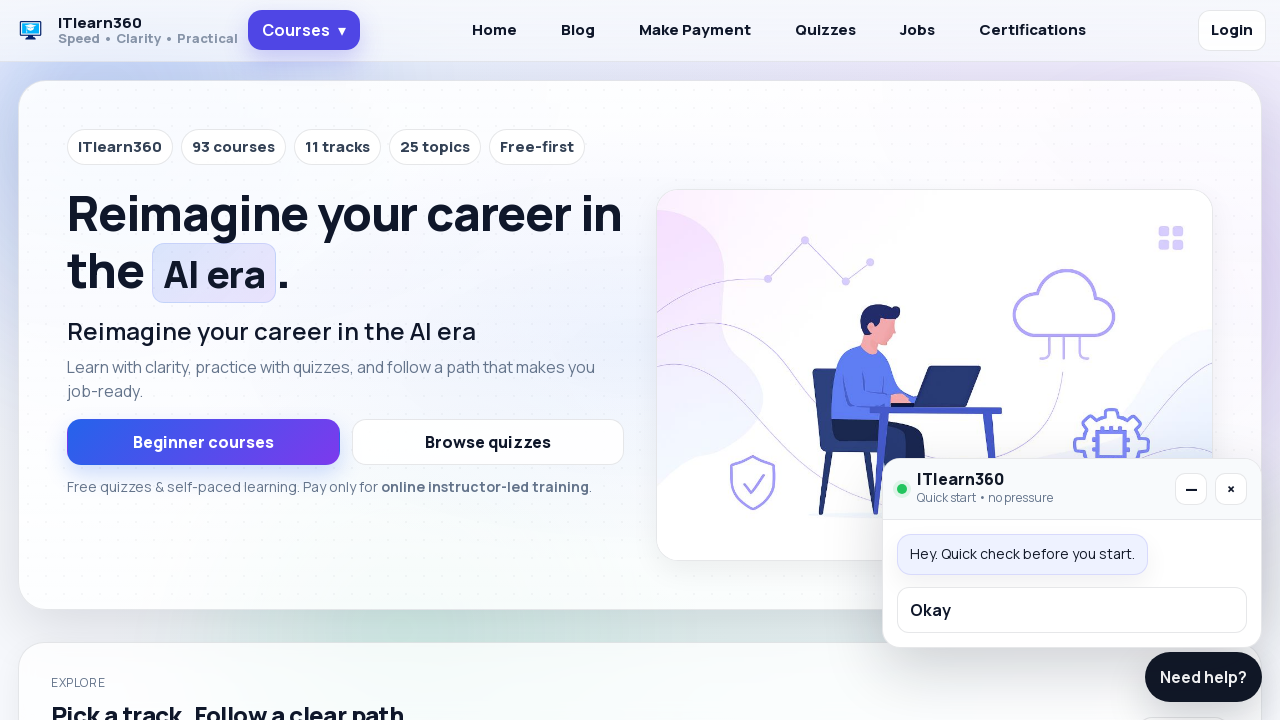

Retrieved page title: ITlearn360 | Speed • Clarity • Practical
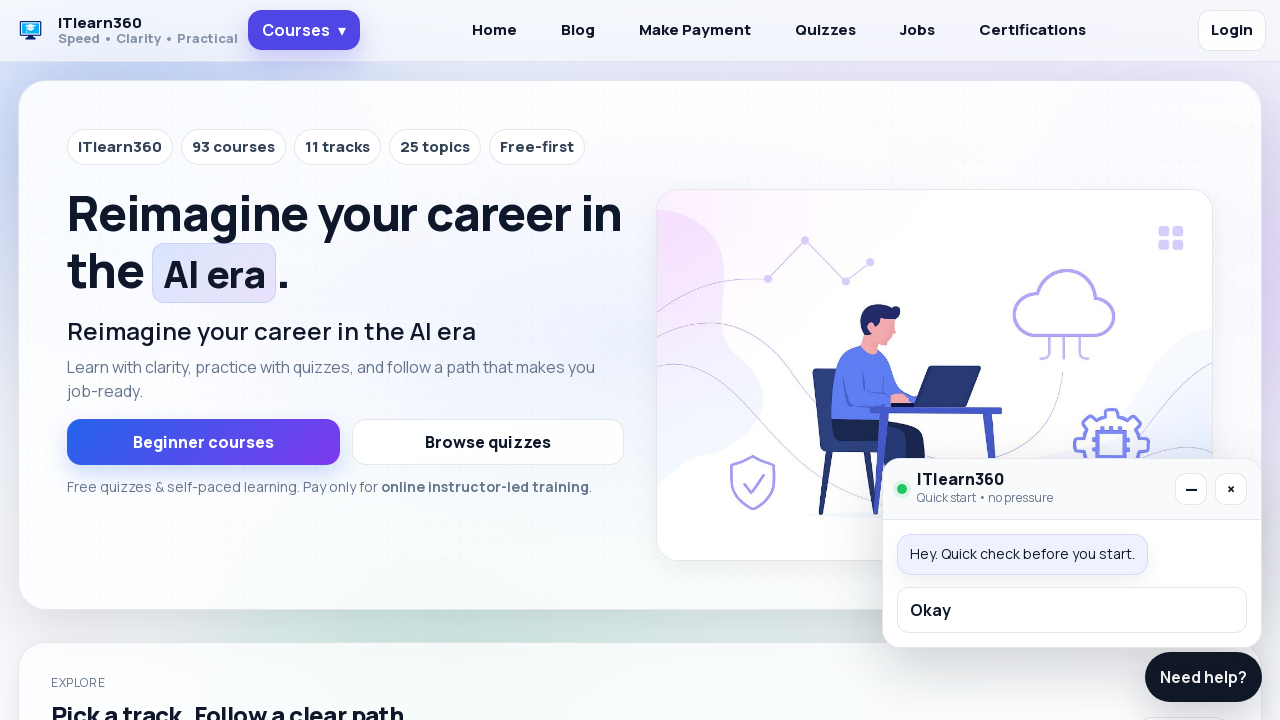

Printed page title to console
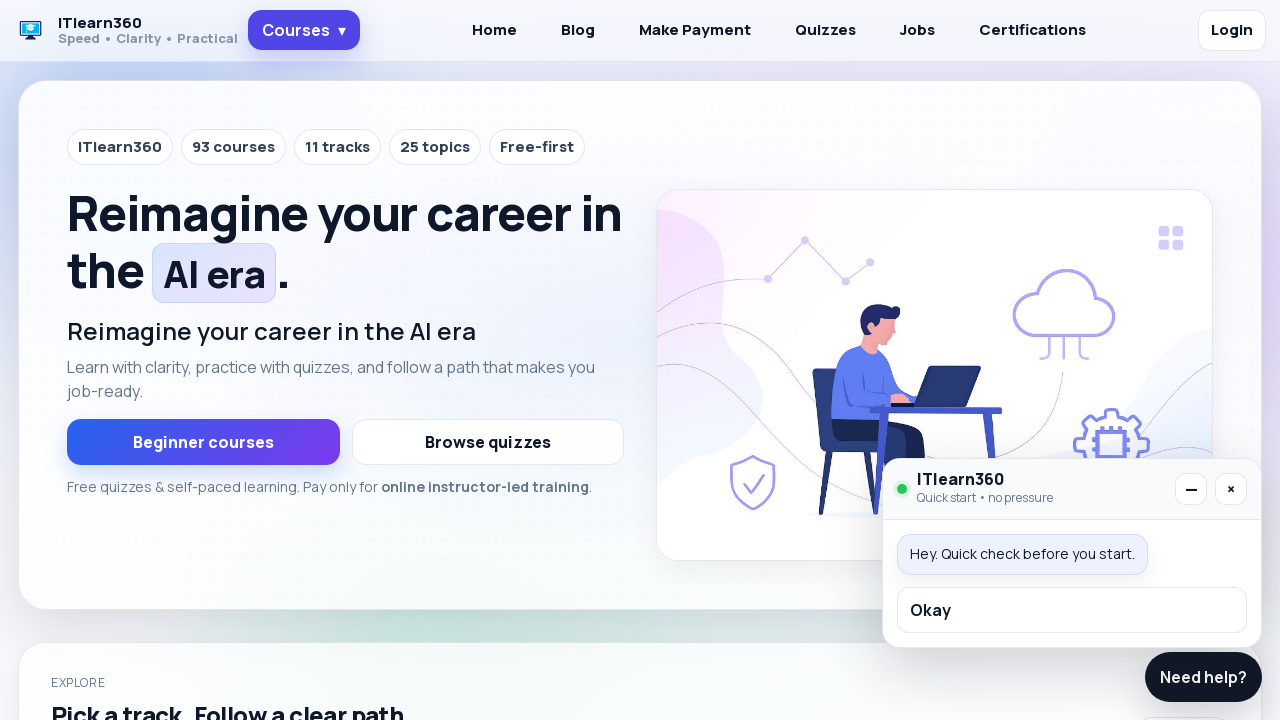

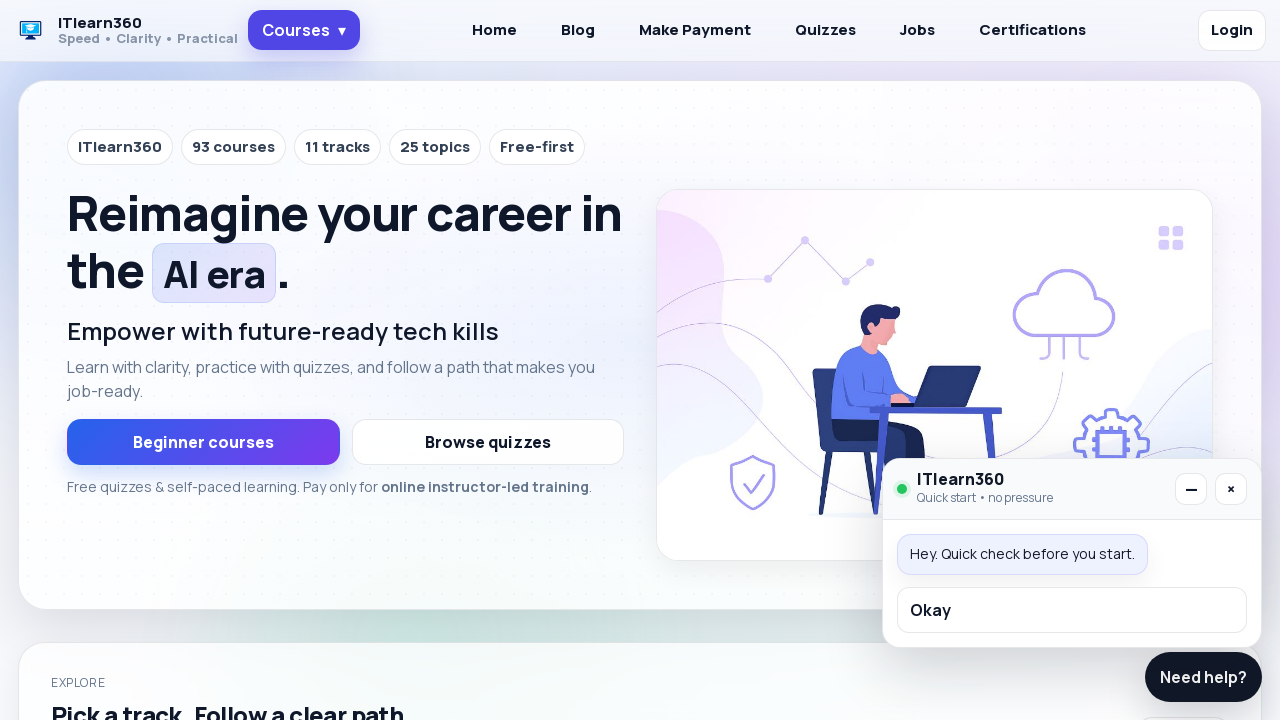